Navigates to wisequarter.com and verifies the page loads by checking the URL and title are accessible

Starting URL: https://www.wisequarter.com

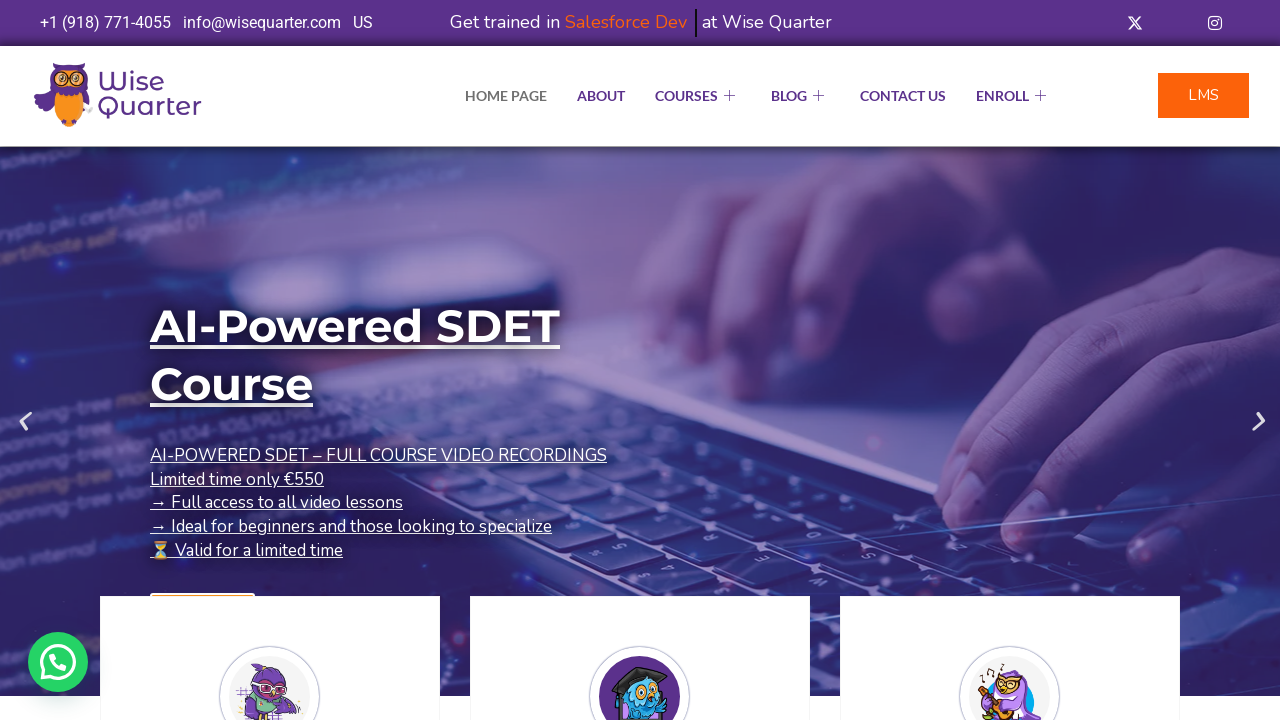

Waited for page DOM to fully load
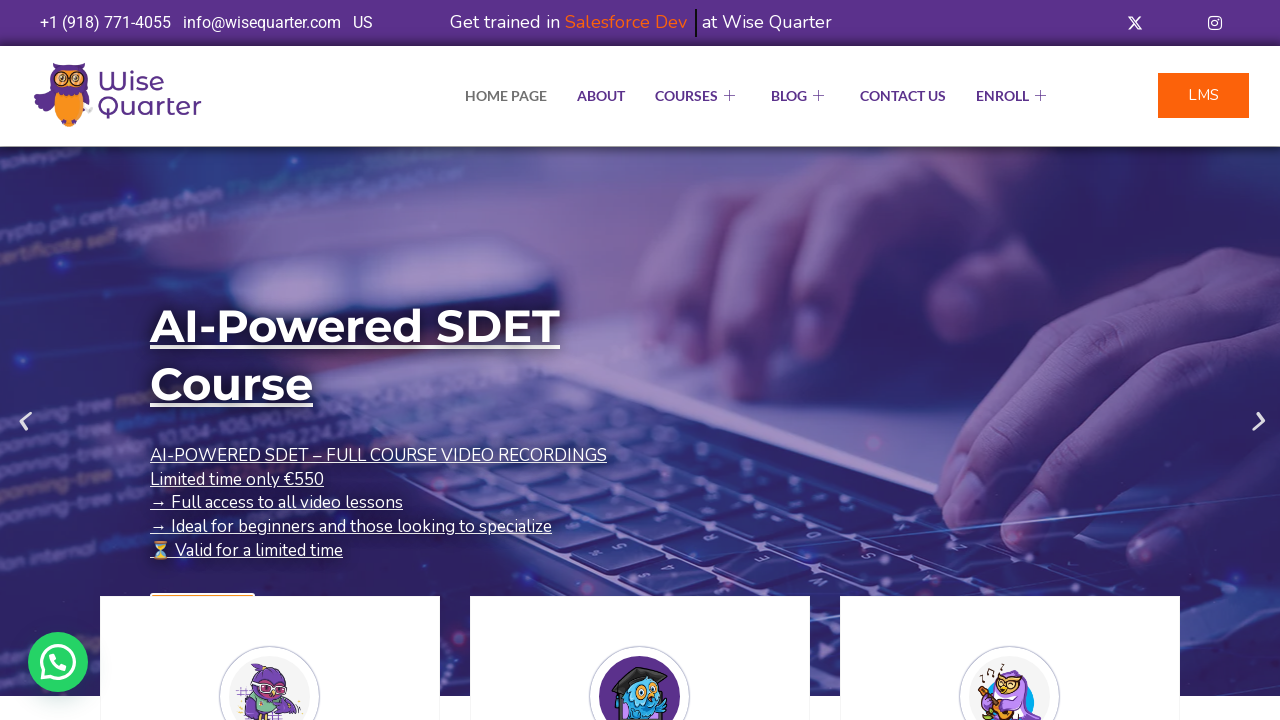

Retrieved page title: IT Bootcamp Courses, Online Classes - Wise Quarter Course
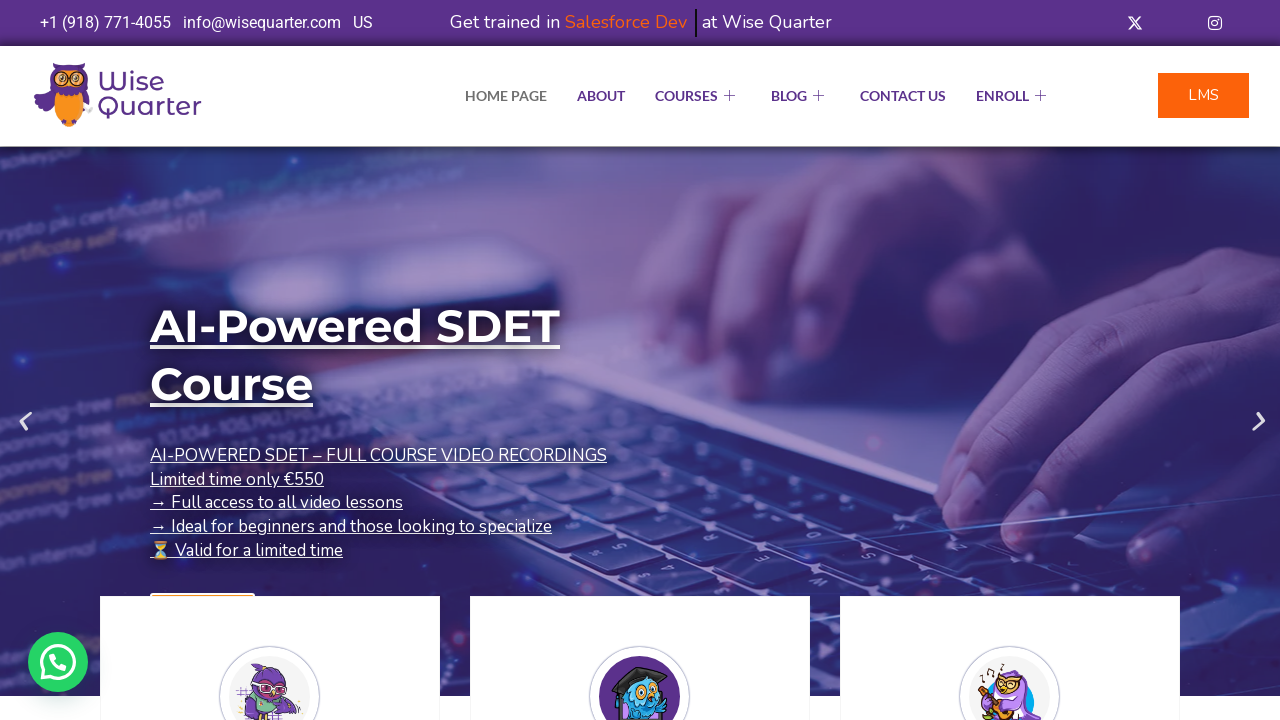

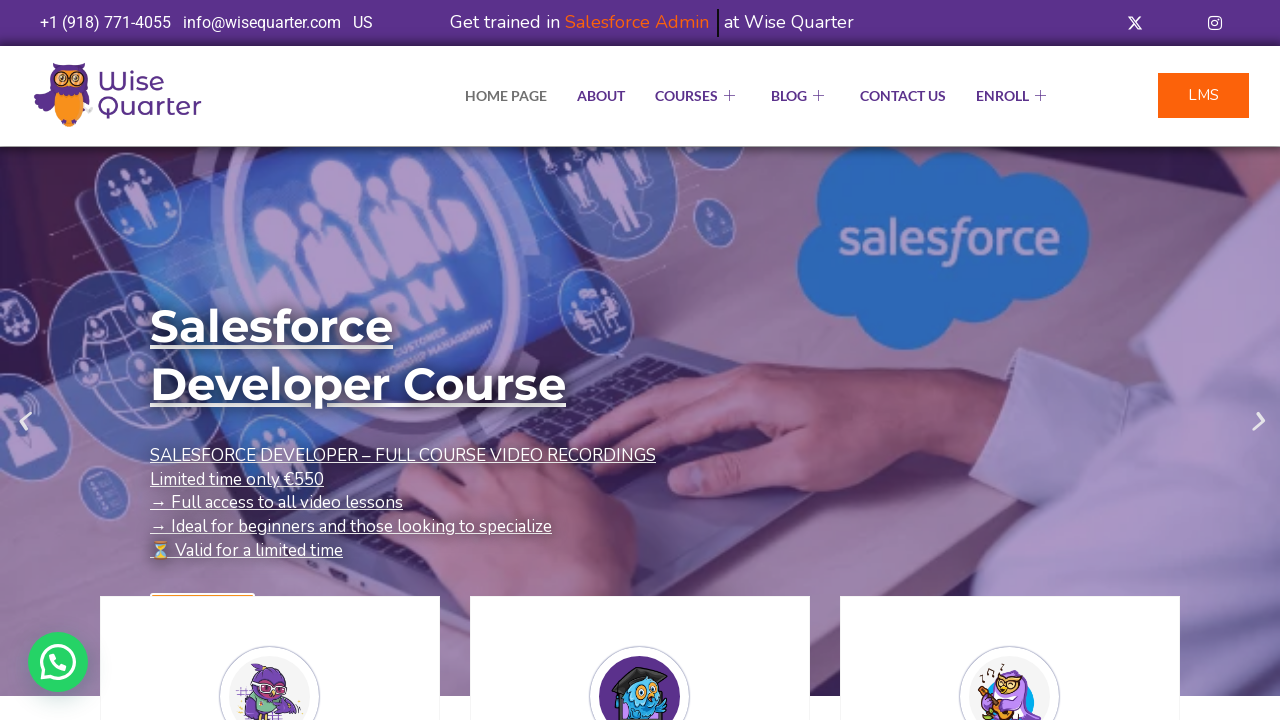